Navigates to Browse Languages, returns to start page, and verifies the welcome heading

Starting URL: http://www.99-bottles-of-beer.net/

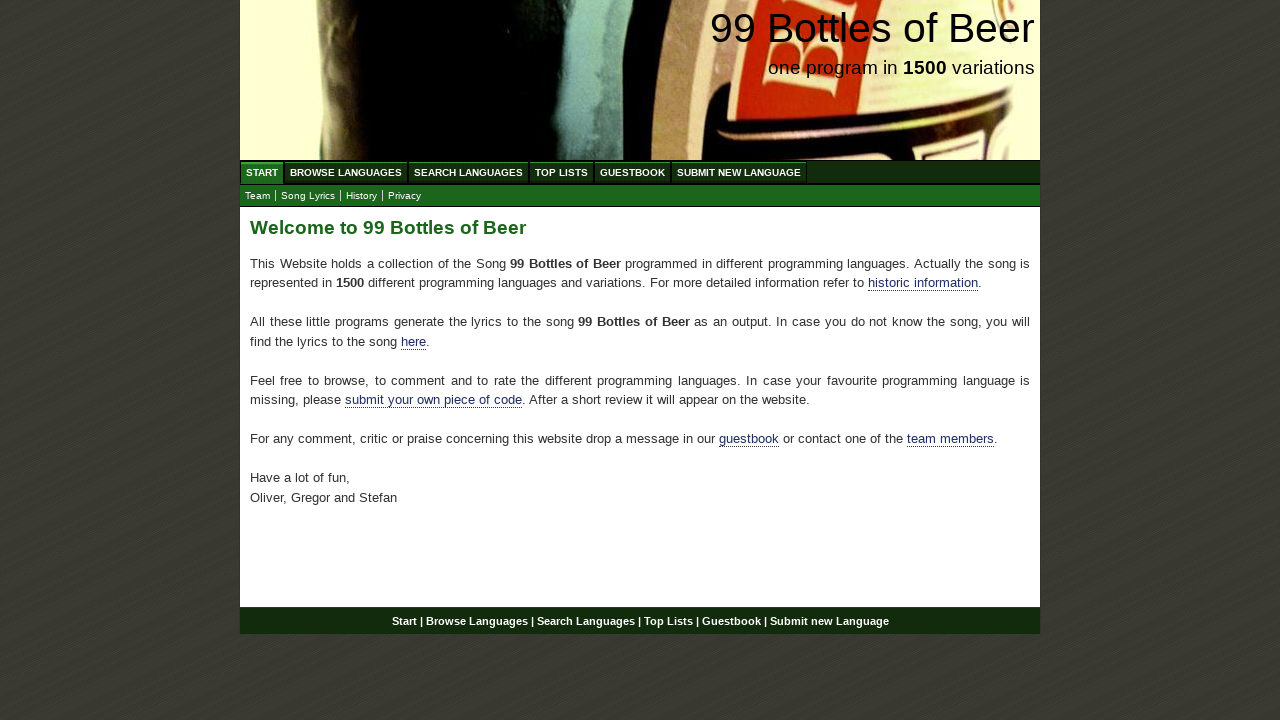

Clicked on Browse Languages link at (346, 172) on div#navigation ul#menu li a[href='/abc.html']
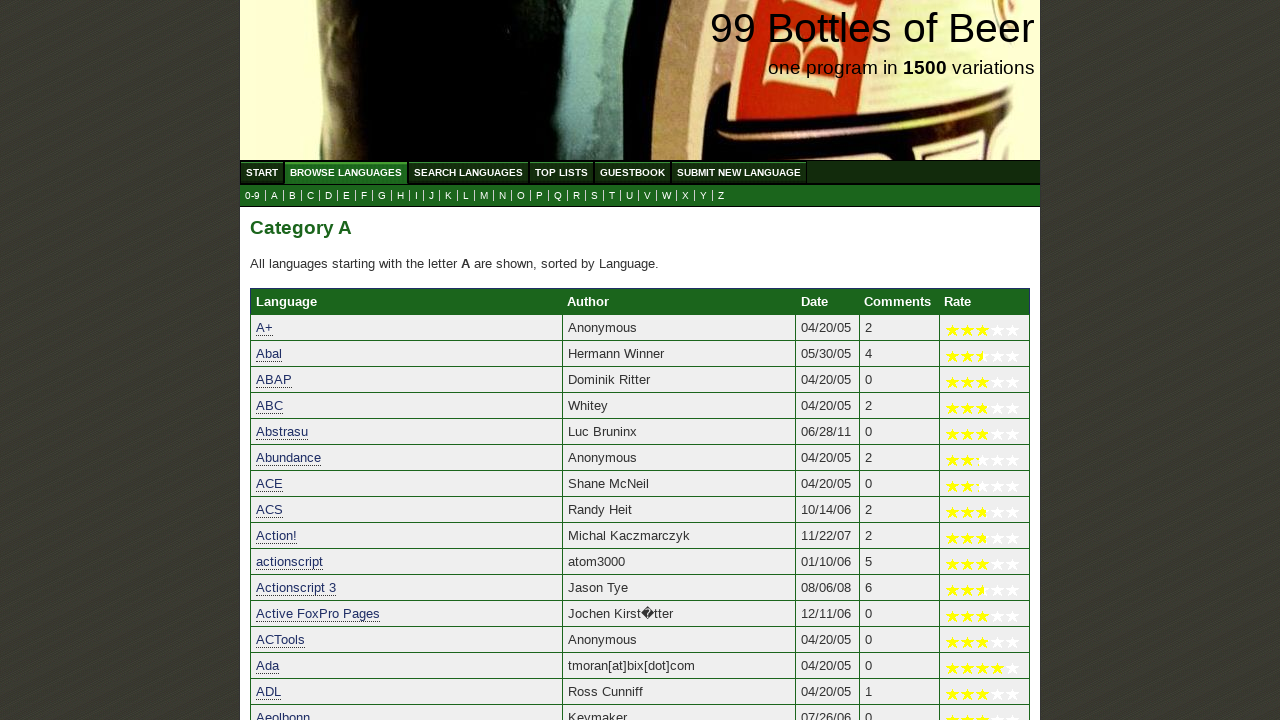

Clicked on Start link to return to home page at (262, 172) on div#navigation ul#menu li a[href='/']
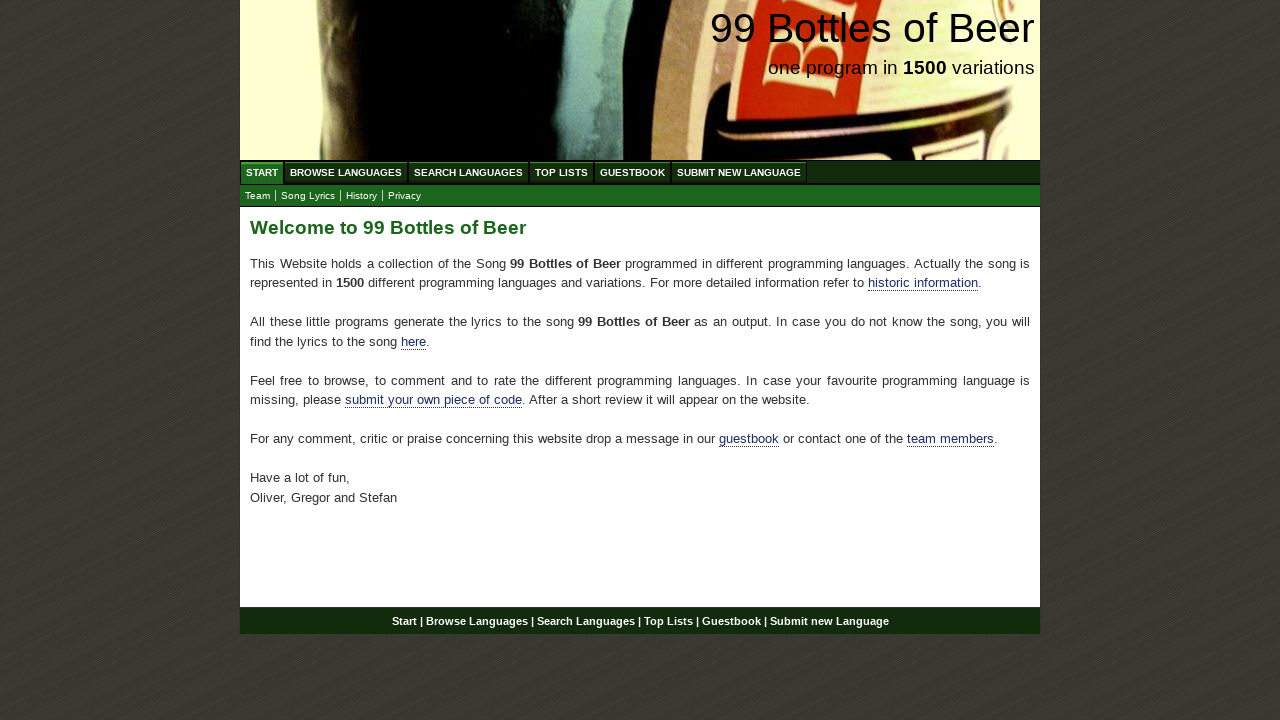

Verified welcome heading 'Welcome to 99 Bottles of Beer' is displayed
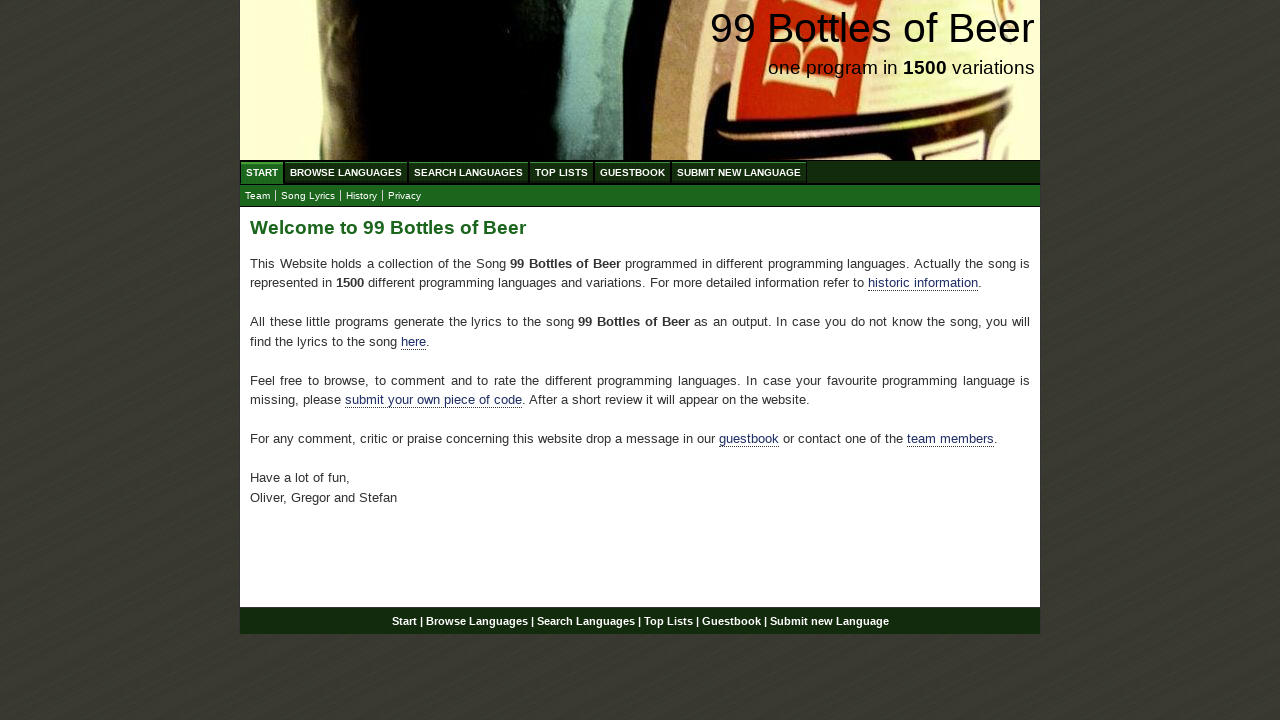

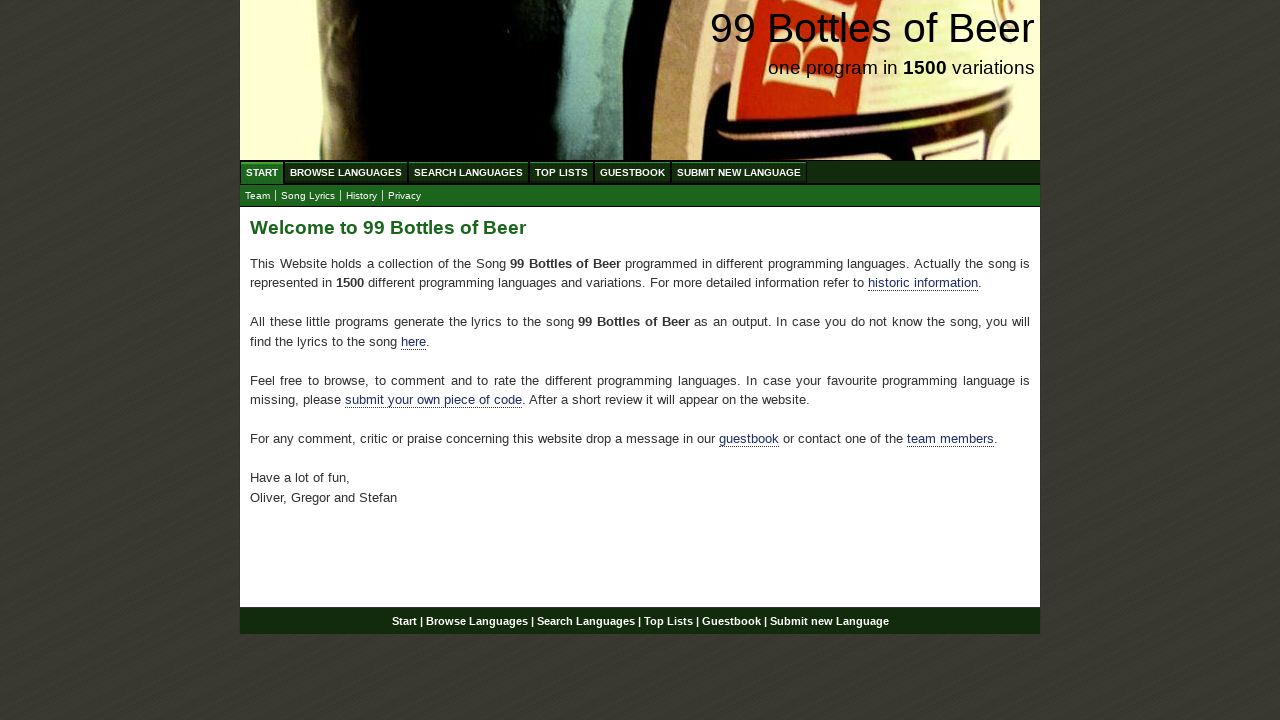